Handles JavaScript alert dialogs by clicking a button and dismissing the alert

Starting URL: https://demoqa.com/alerts

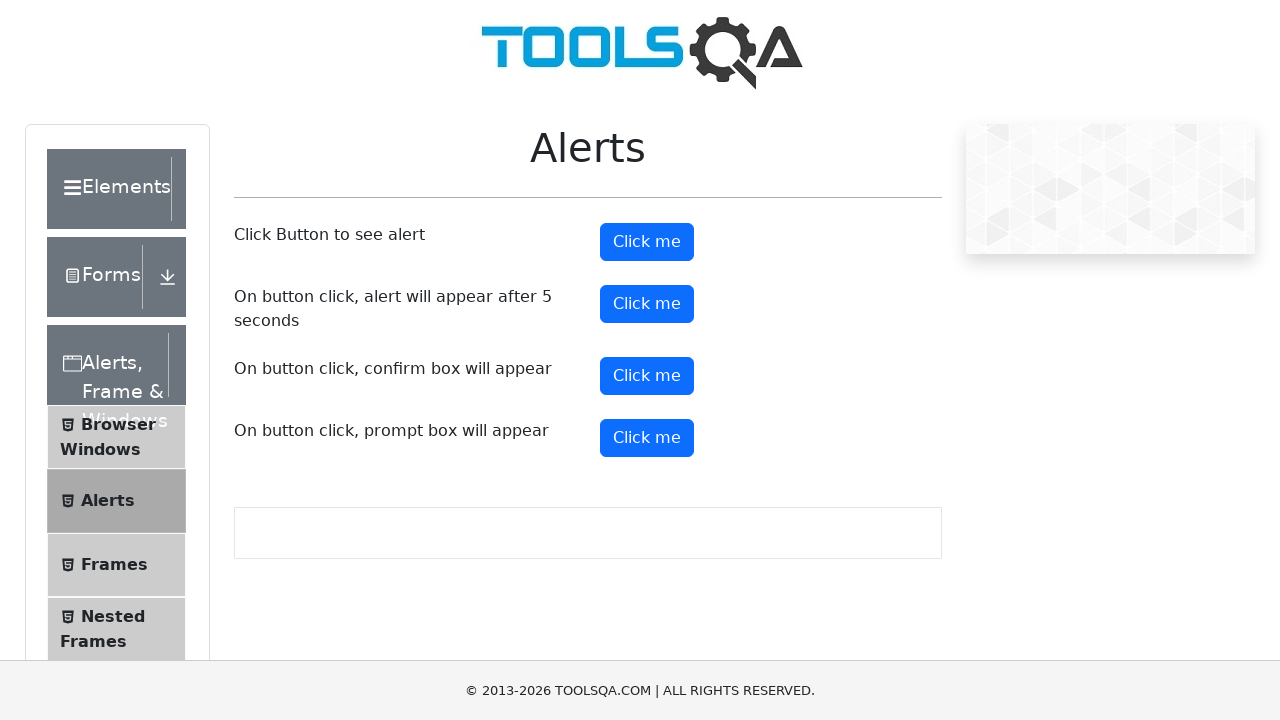

Clicked button to trigger confirmation alert at (647, 376) on #confirmButton
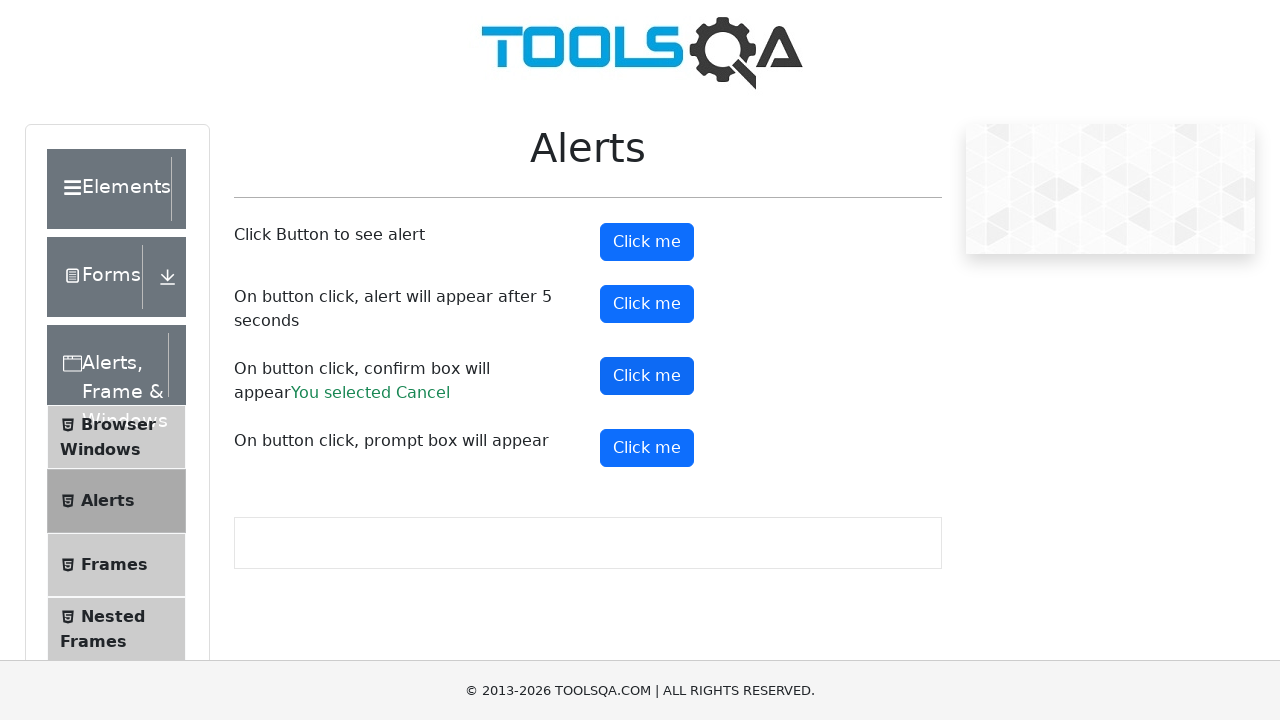

Set up dialog handler to dismiss alerts
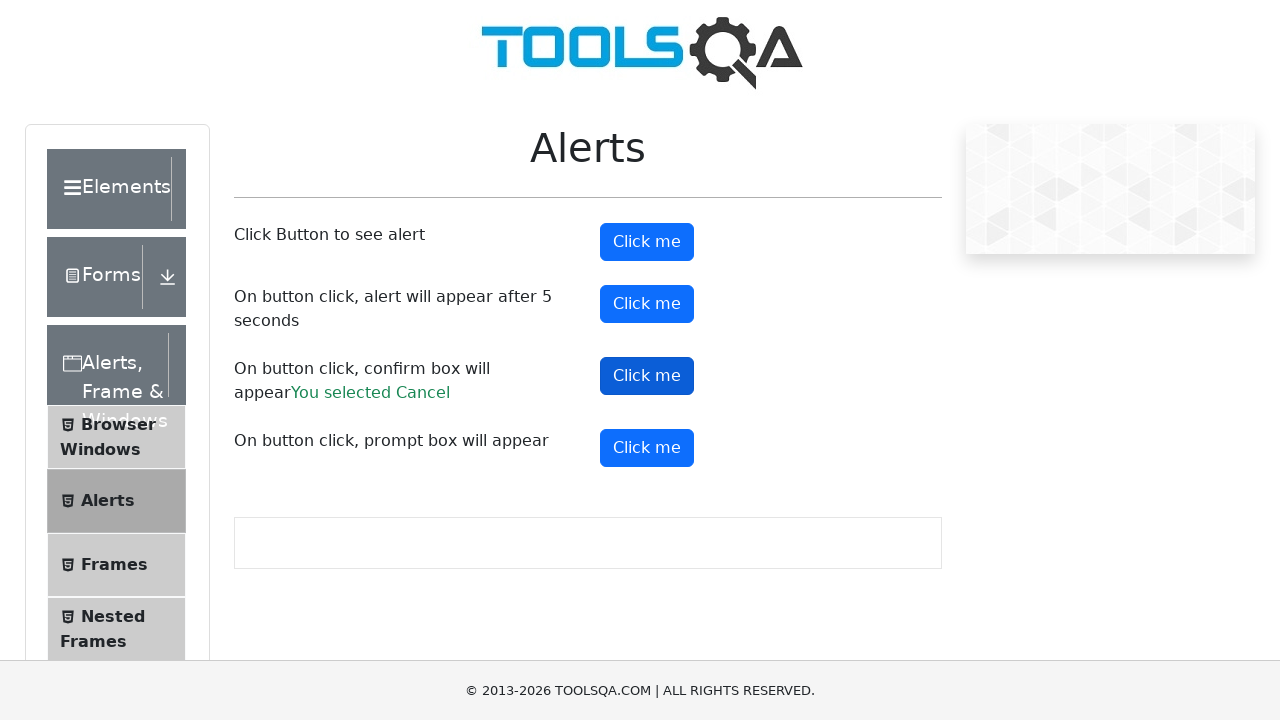

Clicked confirm button and dismissed the alert dialog at (647, 376) on #confirmButton
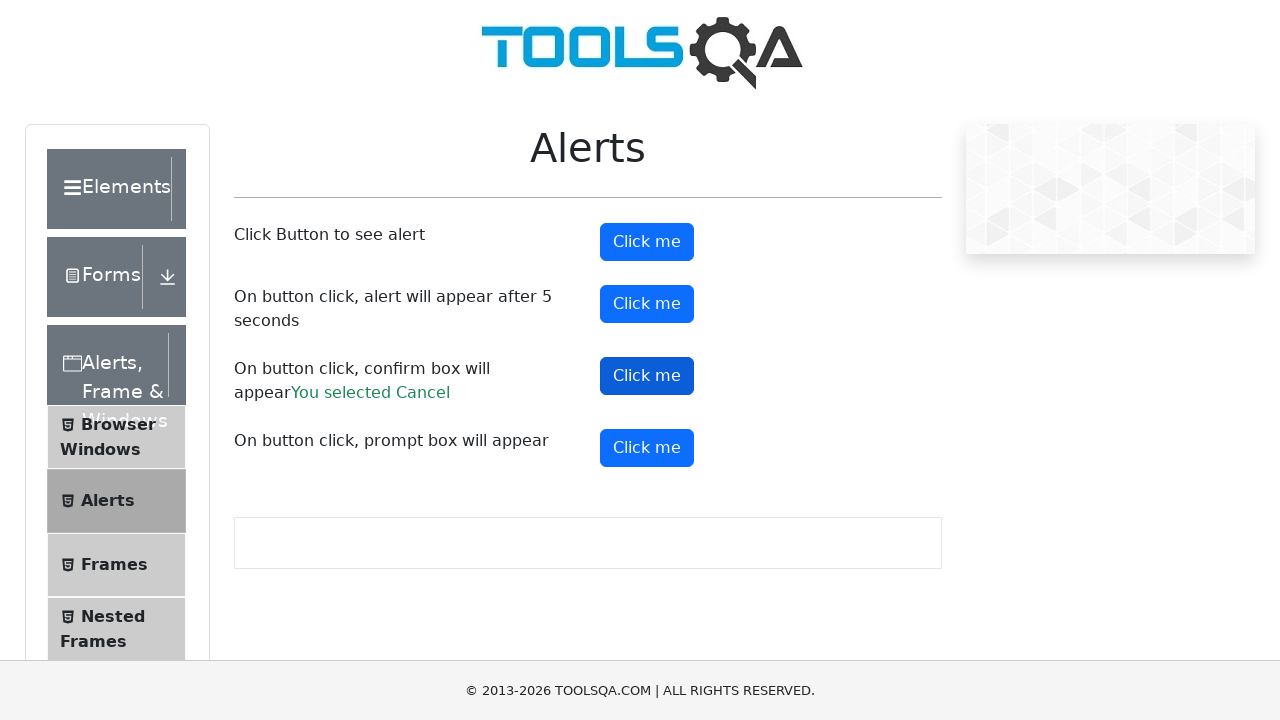

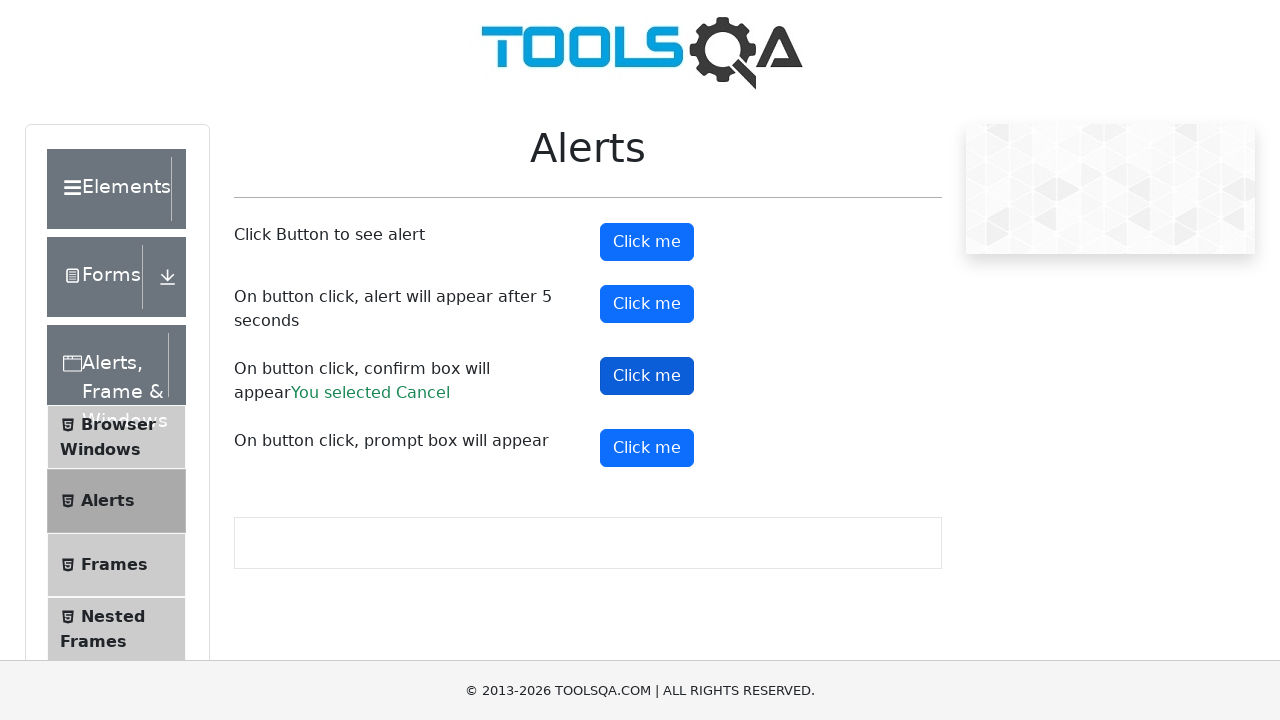